Tests sorting the Due column in descending order by clicking the column header twice

Starting URL: http://the-internet.herokuapp.com/tables

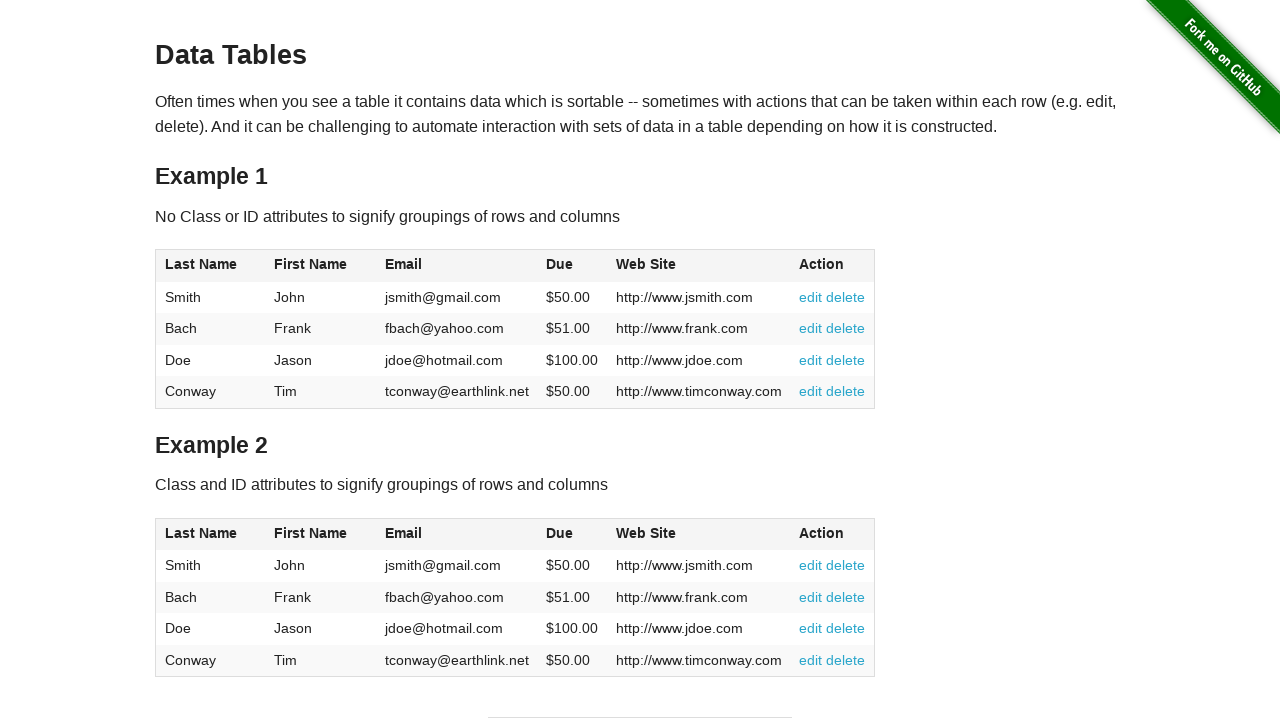

Clicked Due column header (first click) at (572, 266) on #table1 thead tr th:nth-of-type(4)
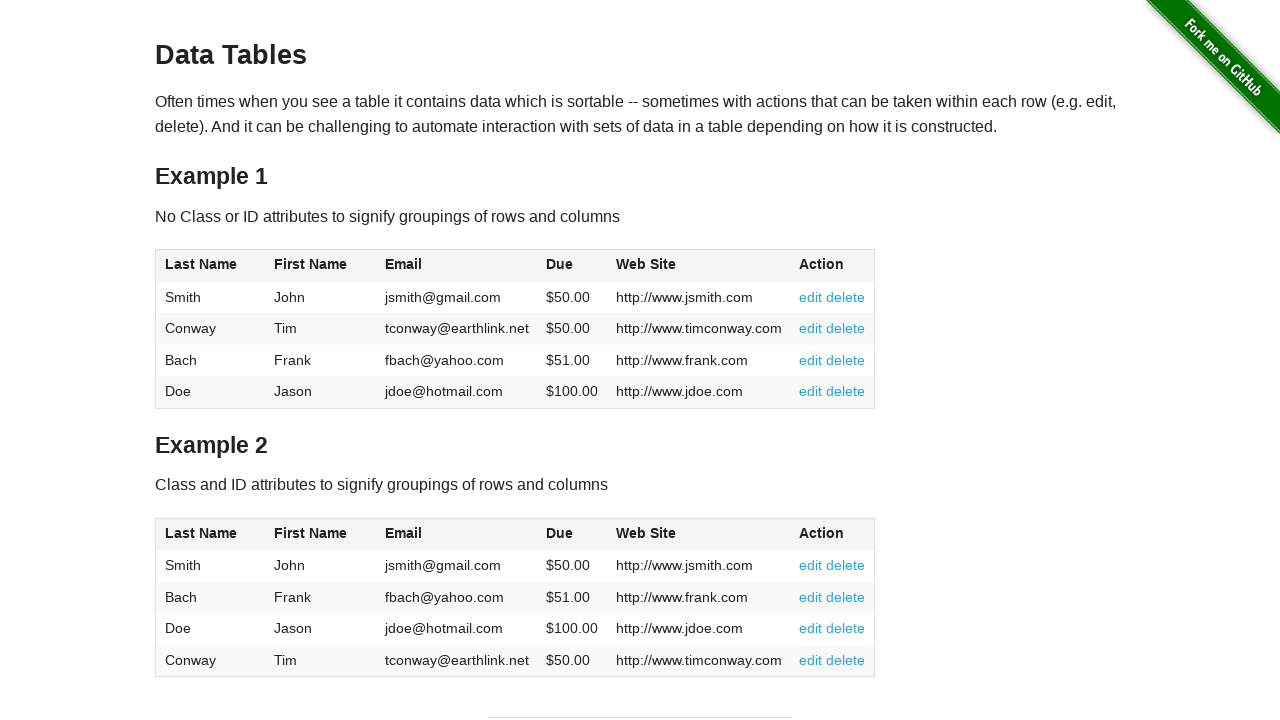

Clicked Due column header (second click) to sort in descending order at (572, 266) on #table1 thead tr th:nth-of-type(4)
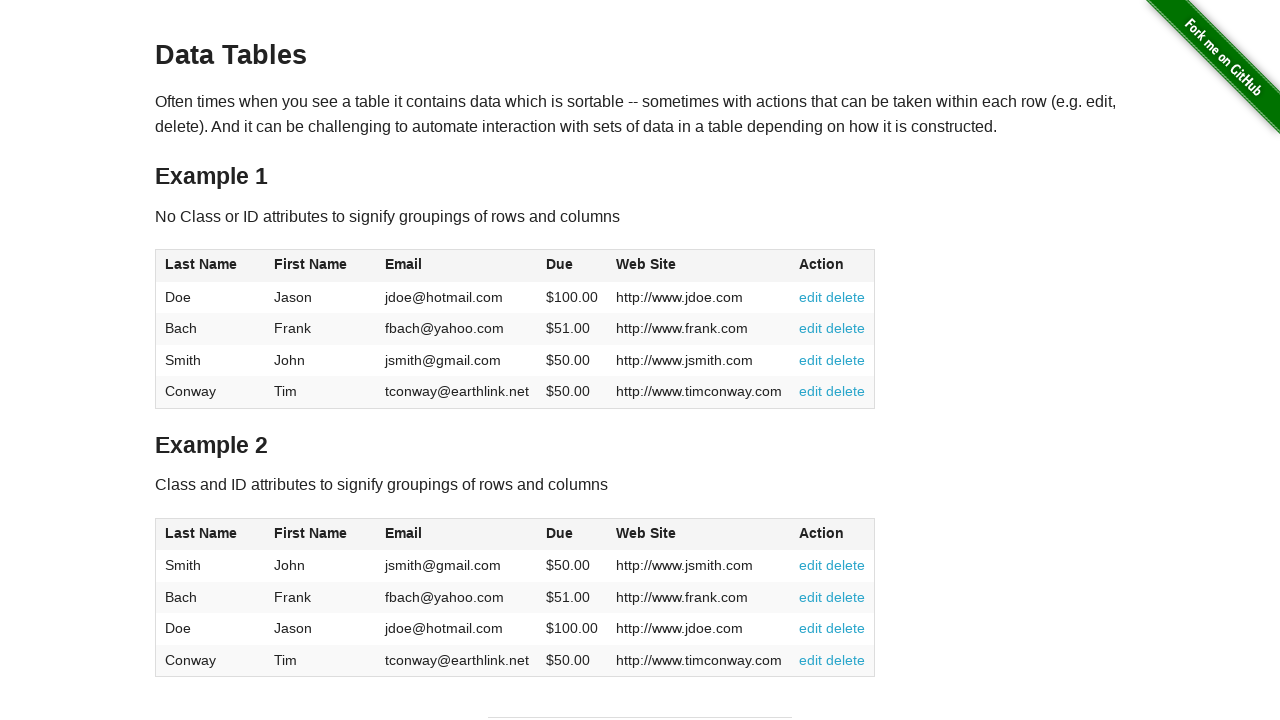

Table Due column values loaded after descending sort
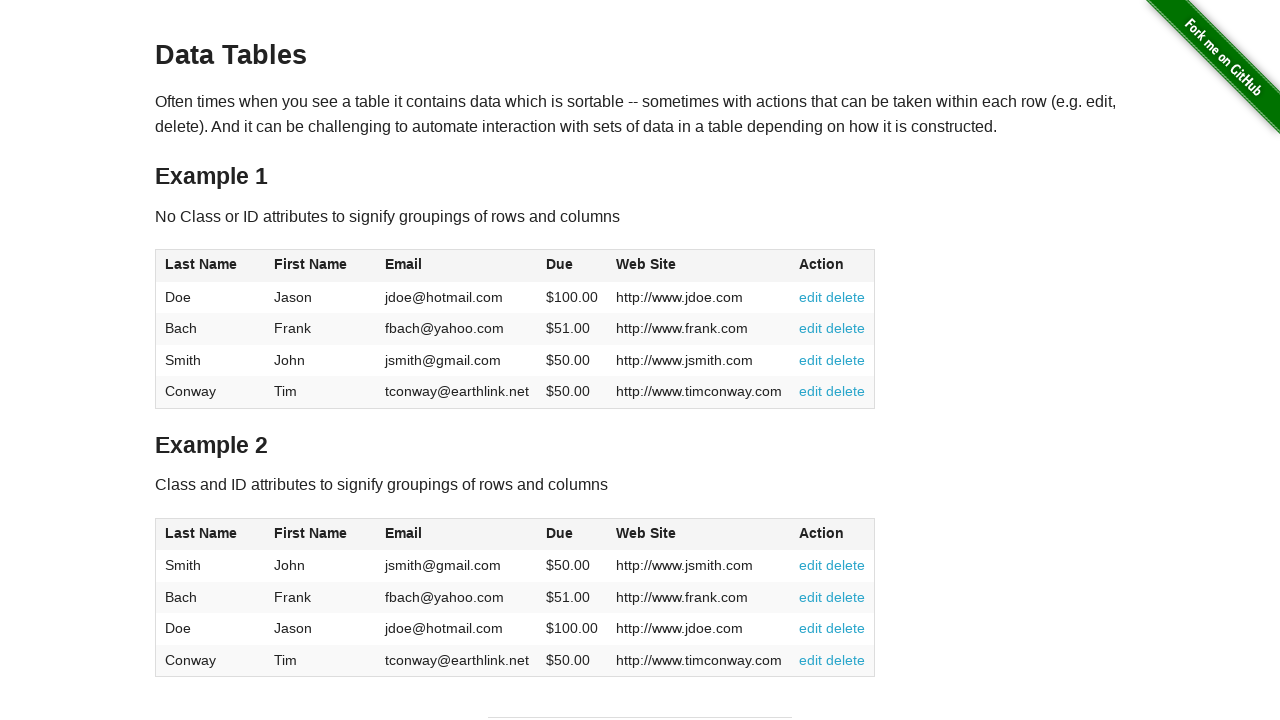

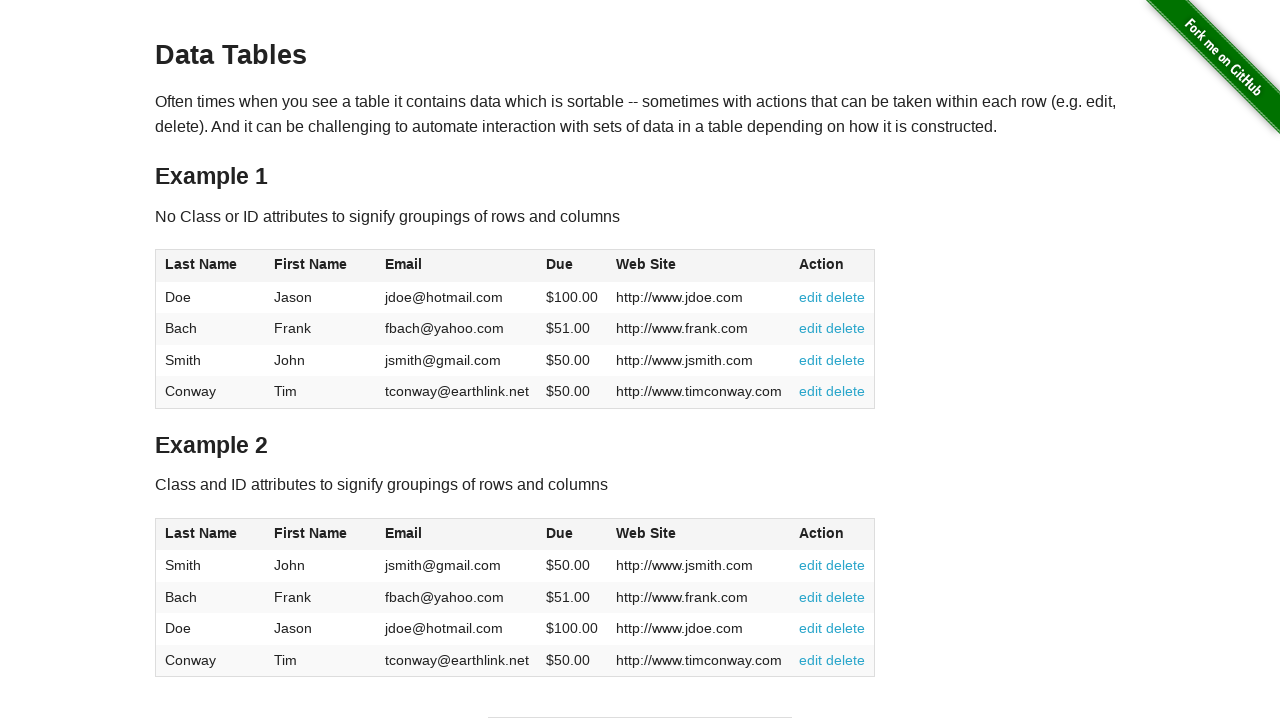